Navigates to a test automation practice page, scrolls down to locate a book table, and verifies the table rows are present and accessible.

Starting URL: https://testautomationpractice.blogspot.com/

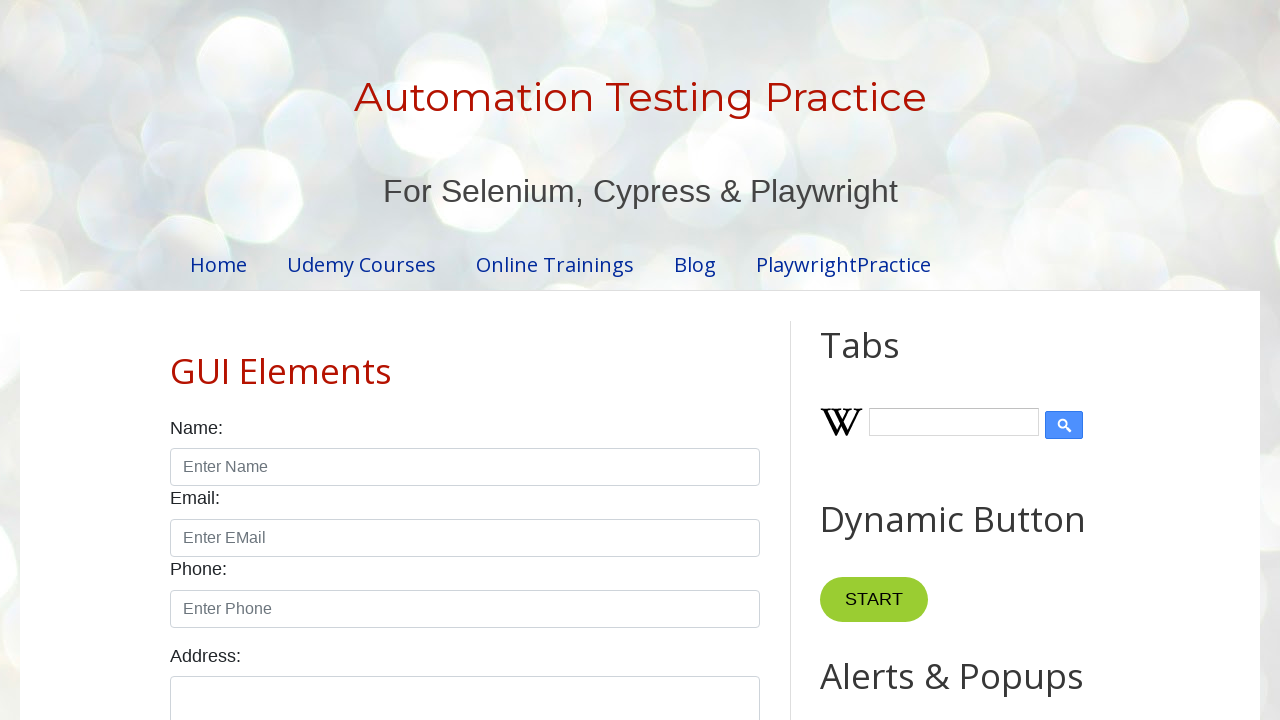

Scrolled down 1700 pixels to reach the table section
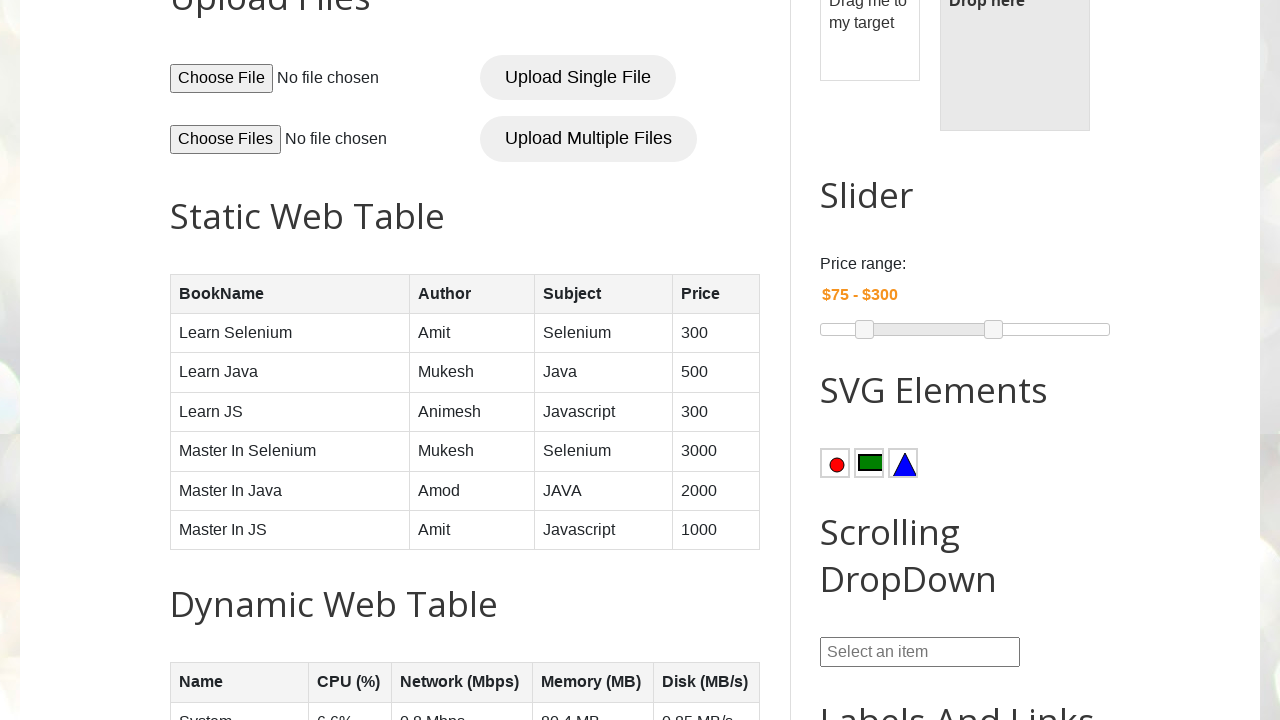

Book table appeared and is visible
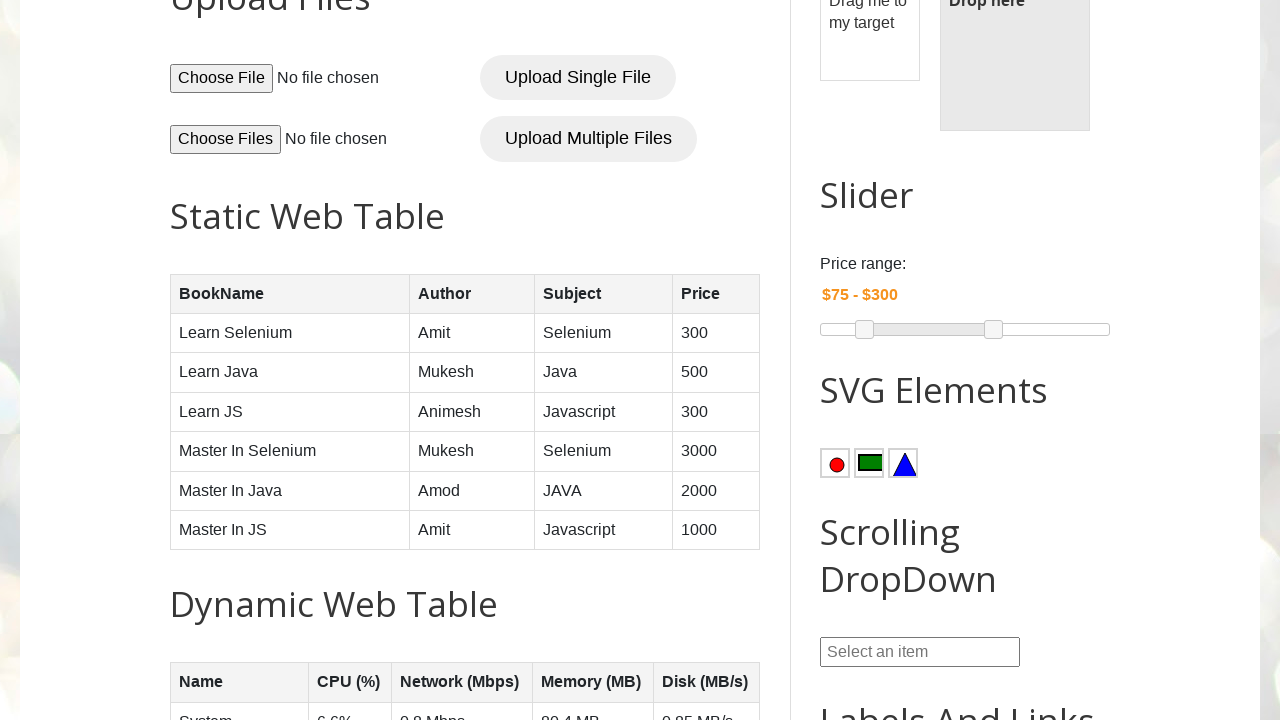

Located the BookTable element
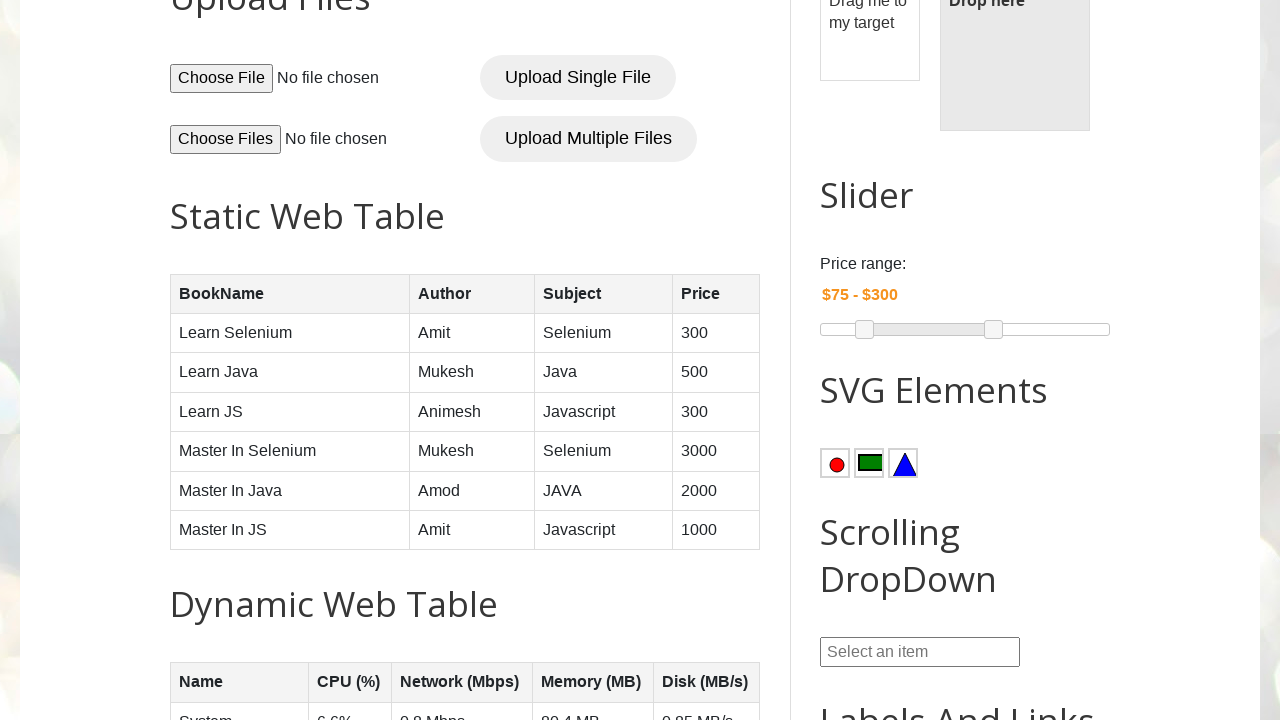

Located all table rows in the BookTable
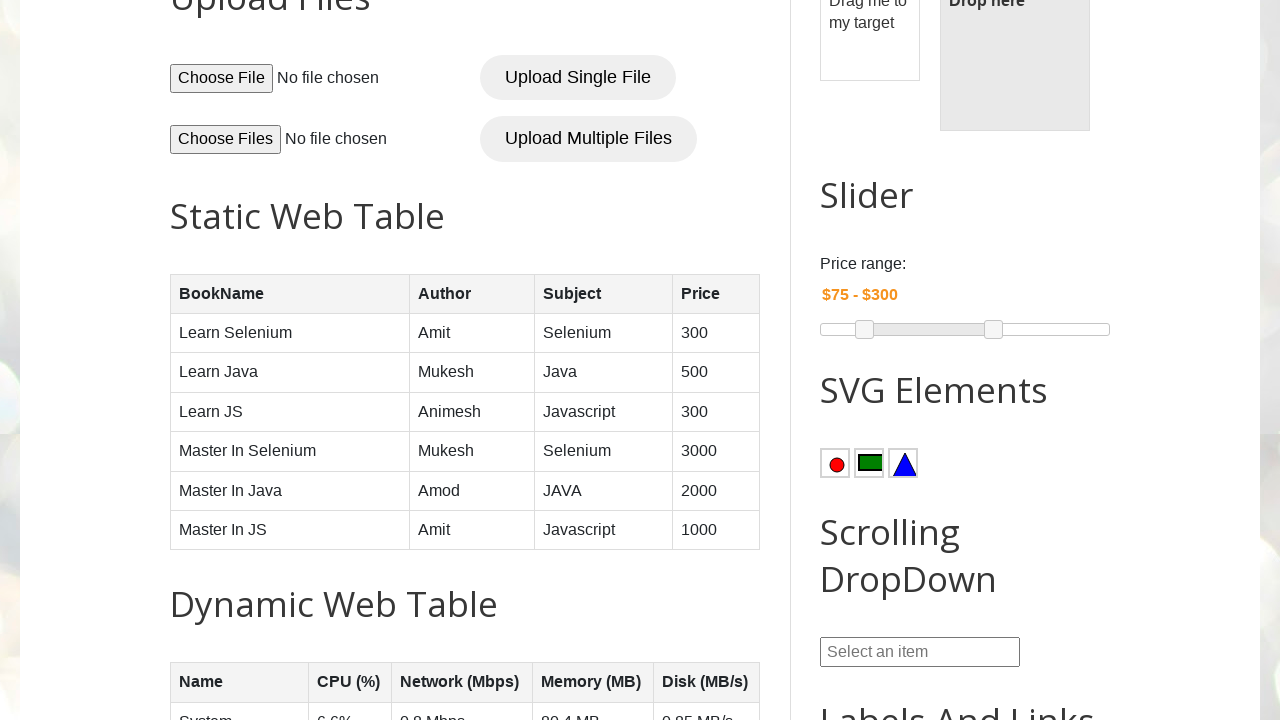

First table row loaded and is accessible
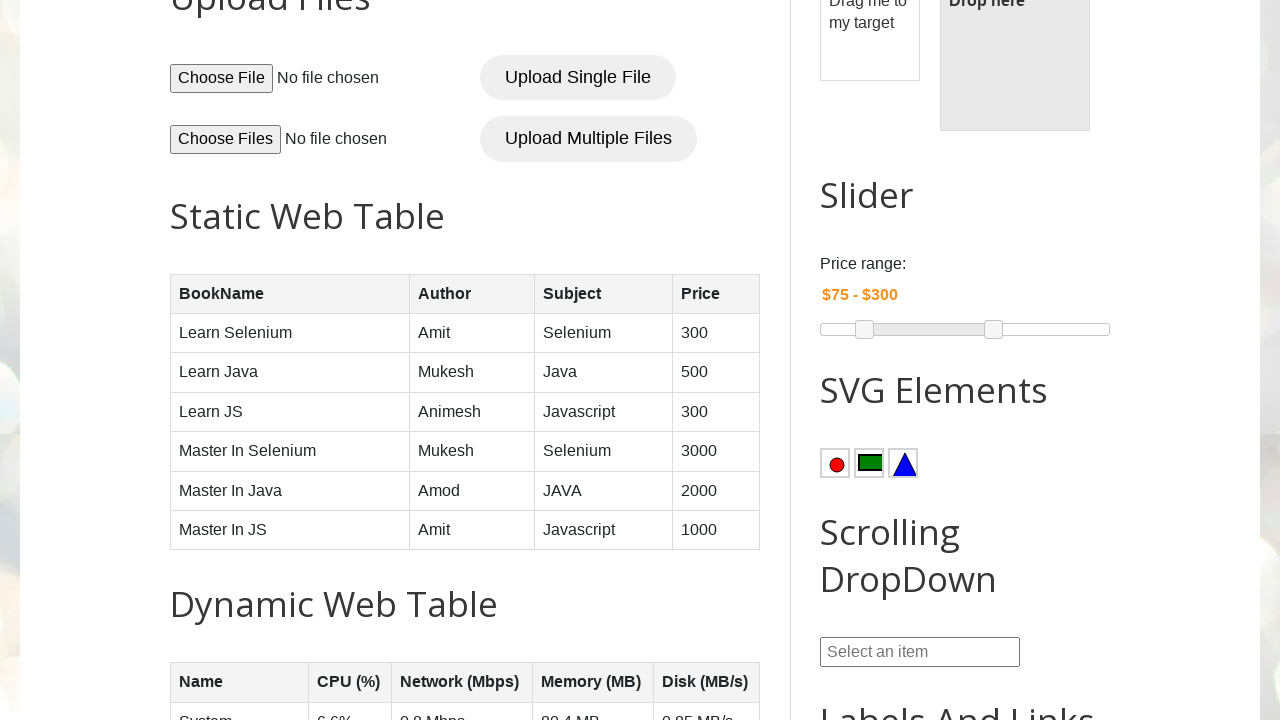

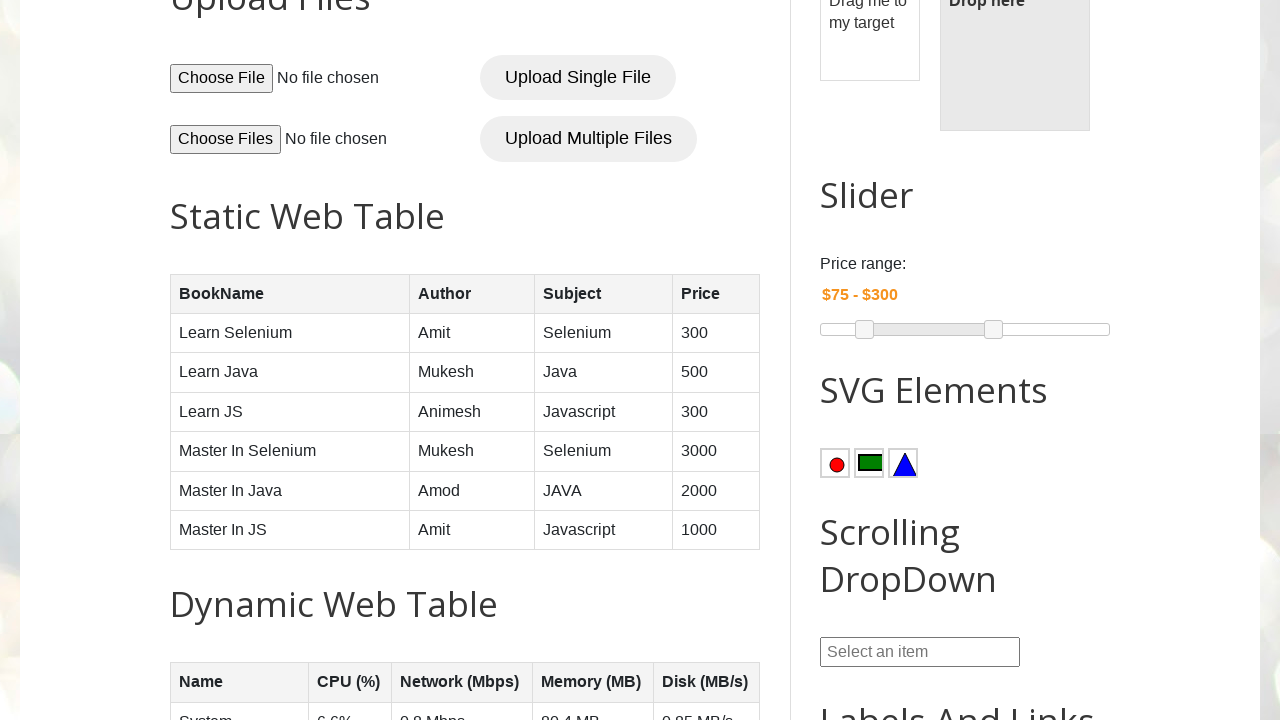